Tests navigation functionality by clicking through pagination links and verifying page content

Starting URL: https://bonigarcia.dev/selenium-webdriver-java/

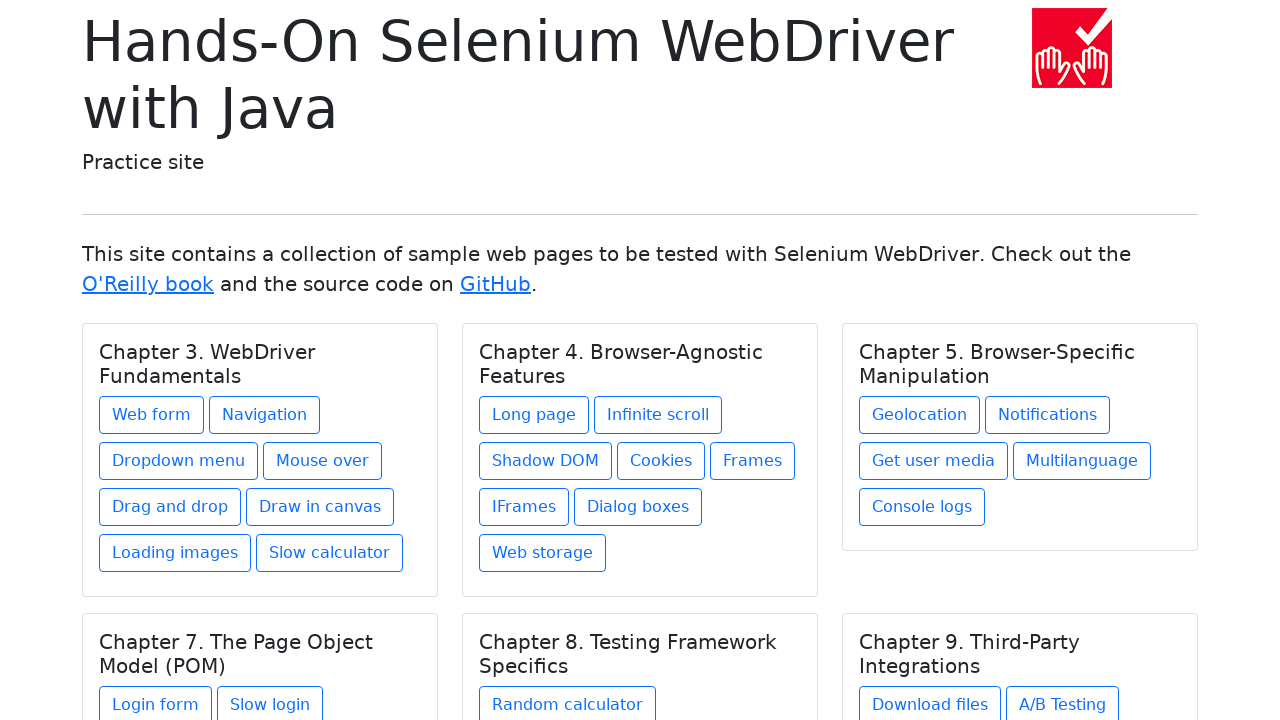

Clicked on Navigation link at (264, 415) on xpath=//a[text()='Navigation']
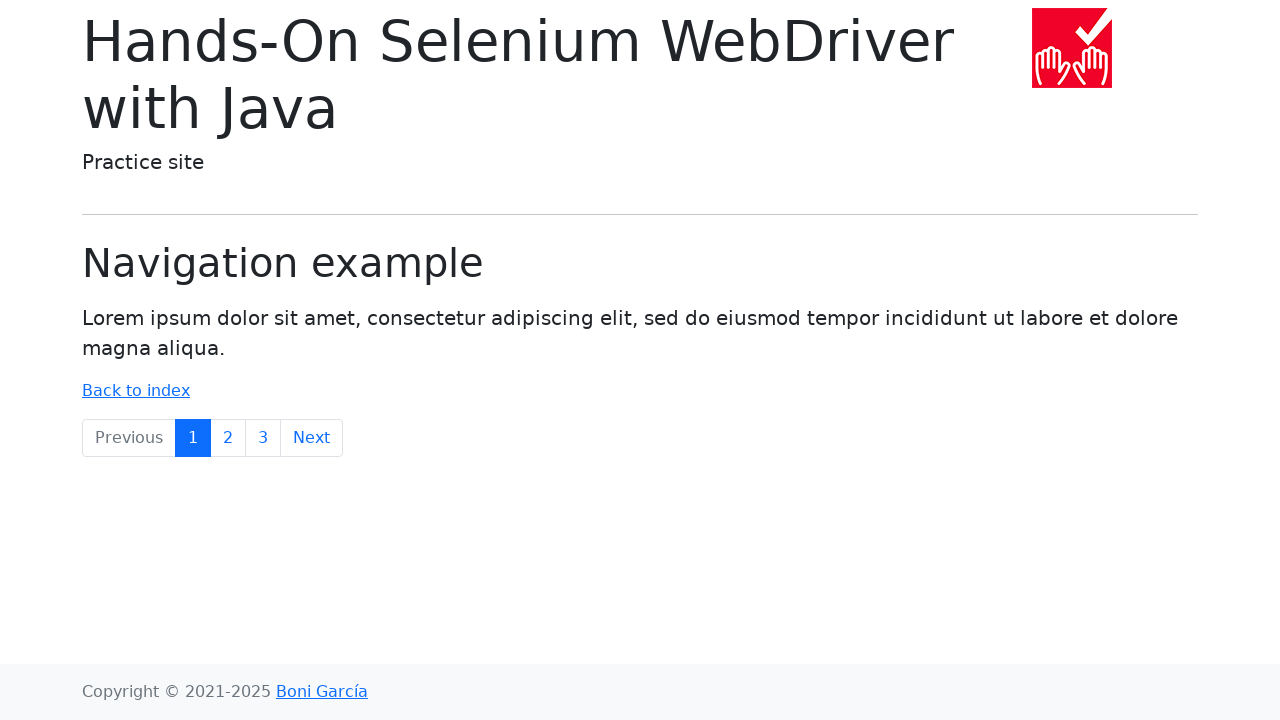

Clicked Next pagination button at (312, 438) on xpath=//a[text()='Next']
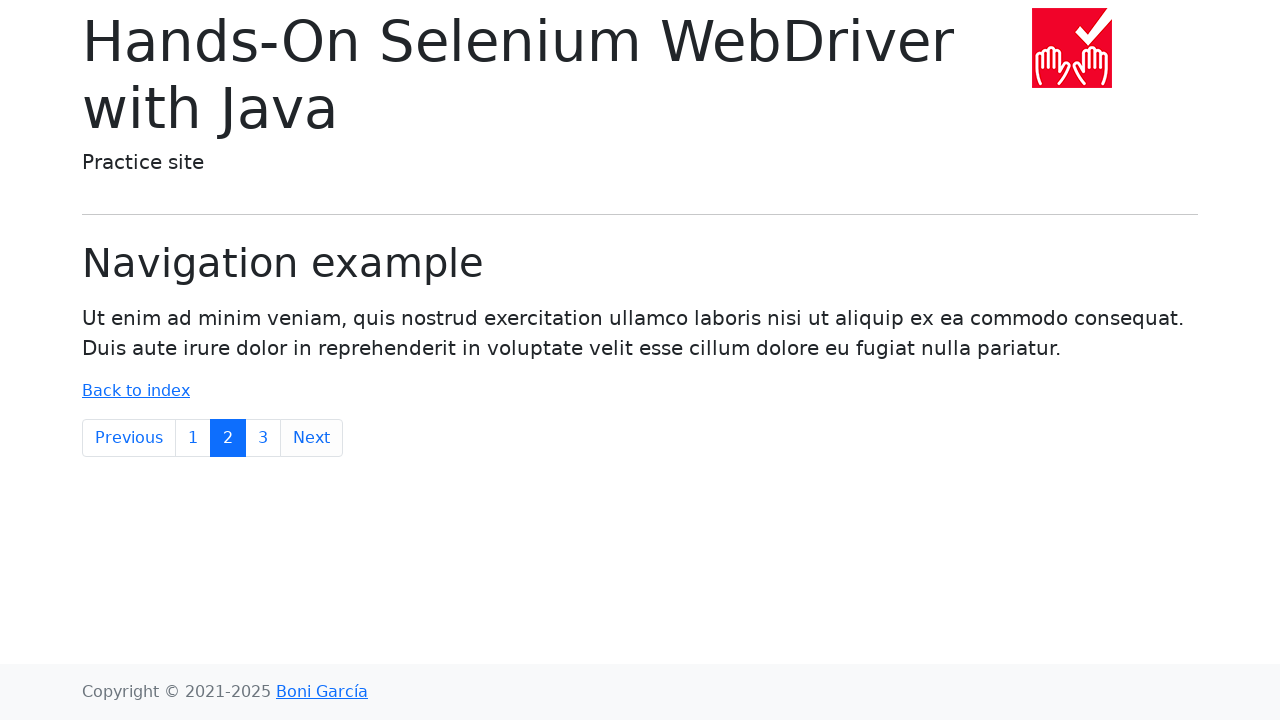

Clicked pagination link to page 3 at (263, 438) on xpath=//a[text()='3']
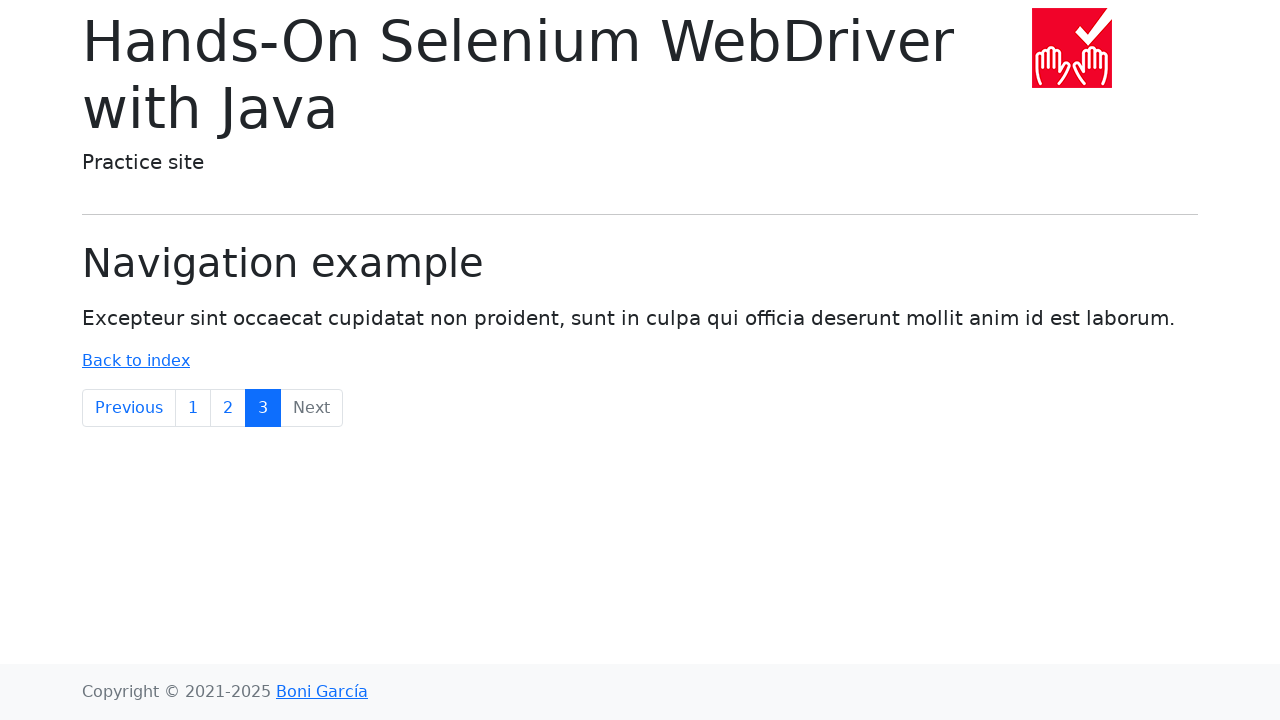

Clicked pagination link to page 2 at (228, 408) on xpath=//a[text()='2']
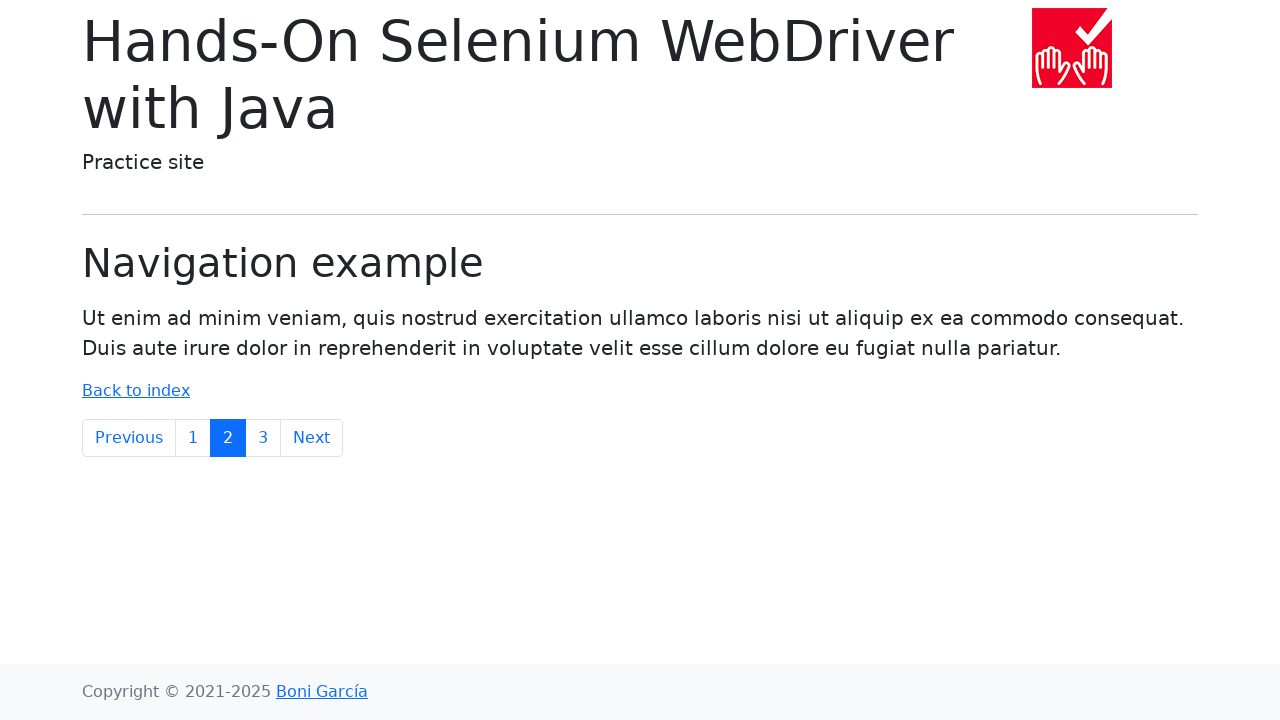

Clicked Previous pagination button at (129, 438) on xpath=//a[text()='Previous']
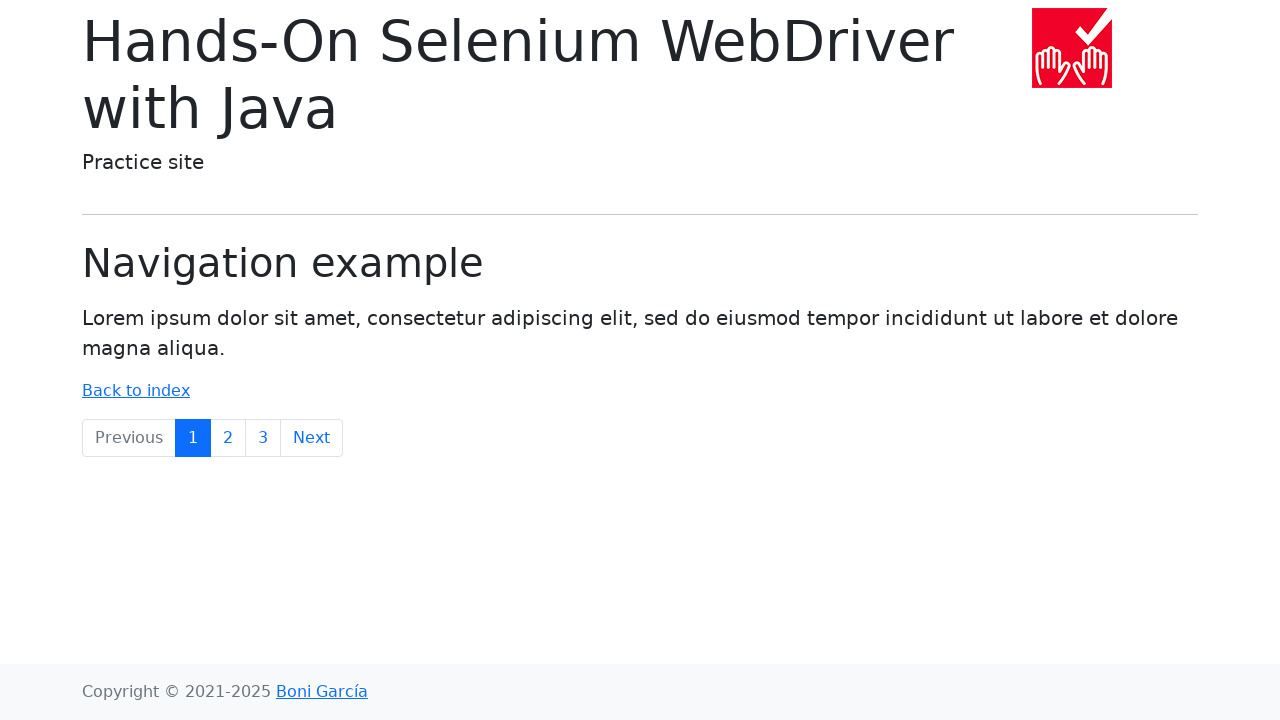

Verified Lorem ipsum text is present on page
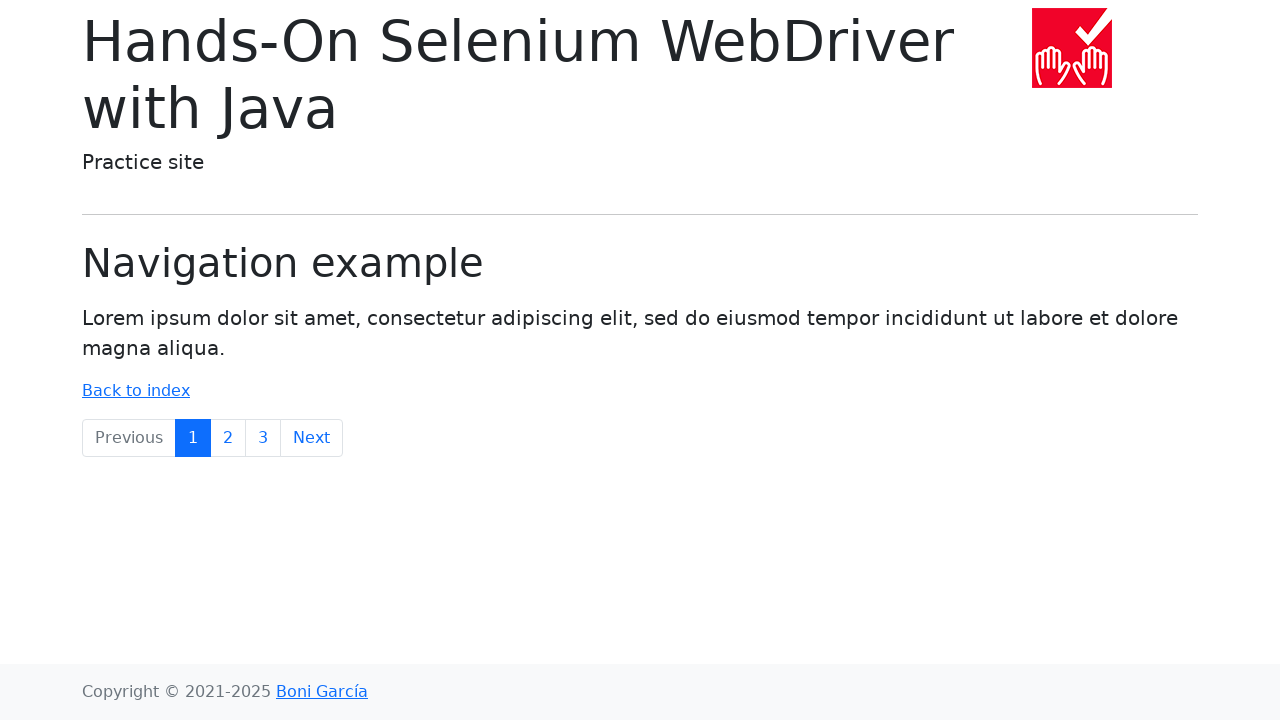

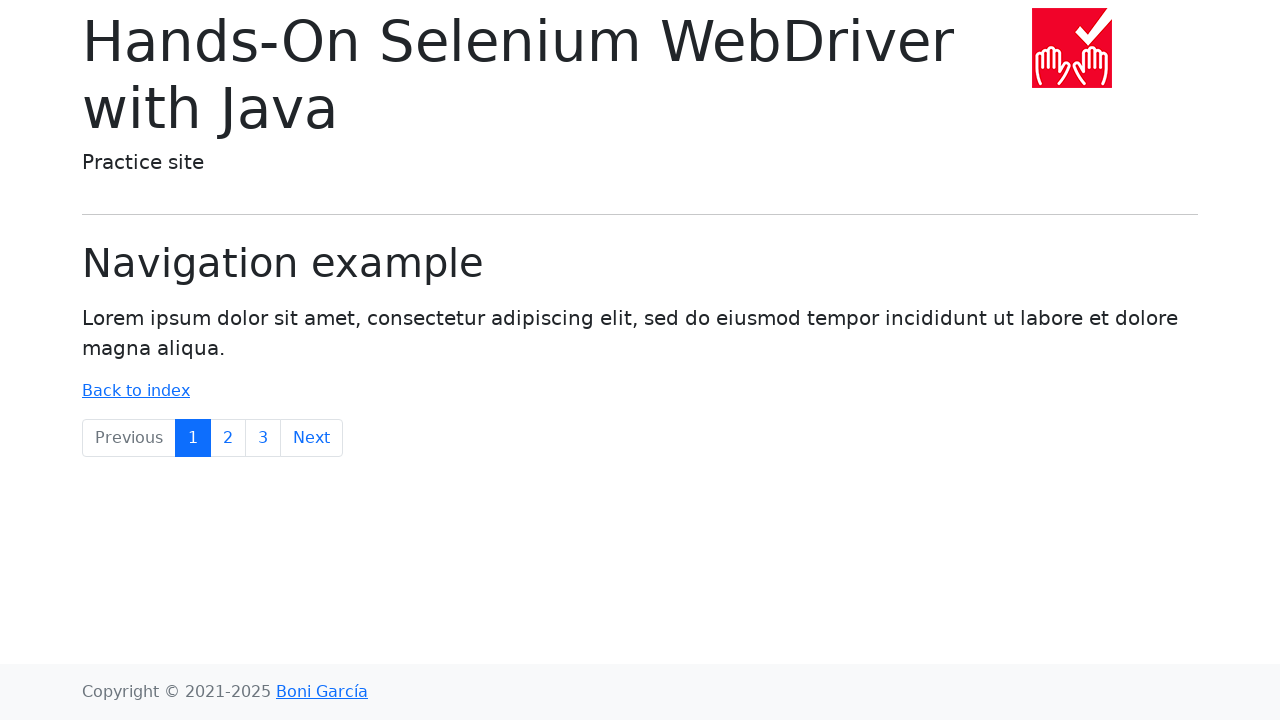